Navigates to an NPM package page and a GitHub actions page, waiting for each to fully load to verify the pages are accessible and render correctly

Starting URL: https://www.npmjs.com/package/claude-comms

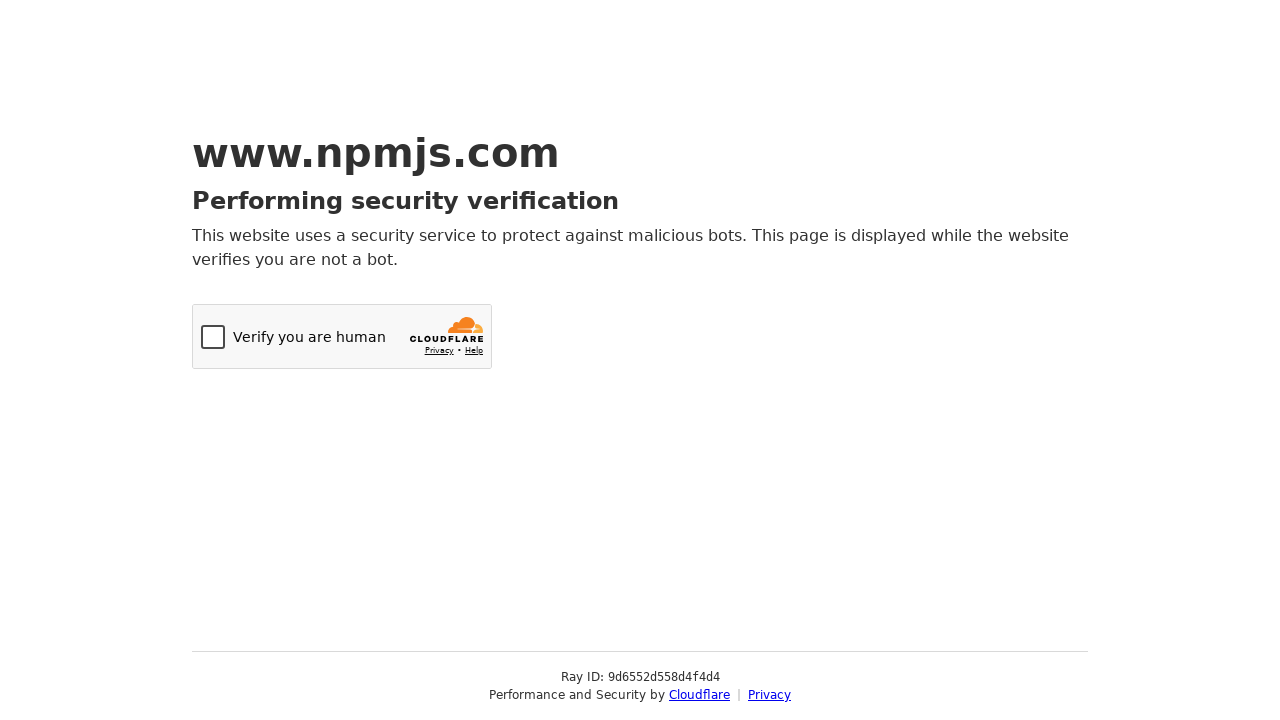

NPM package page fully loaded (networkidle)
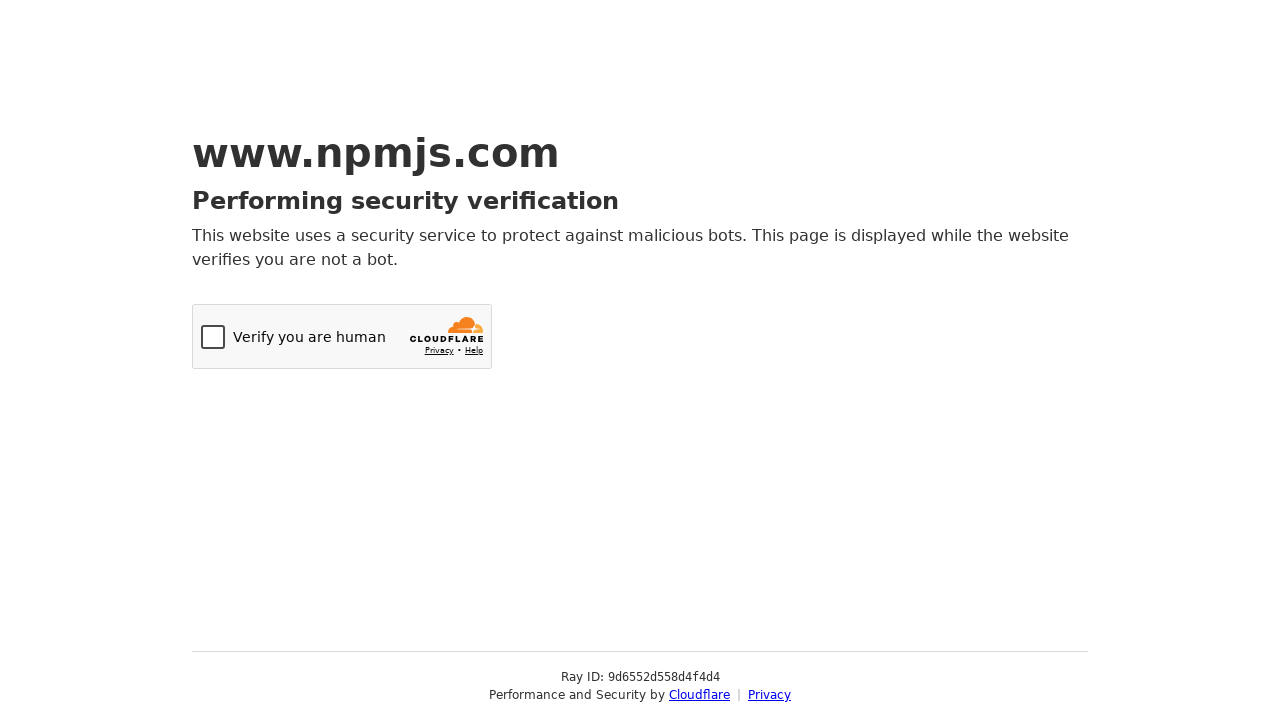

Navigated to GitHub Actions page
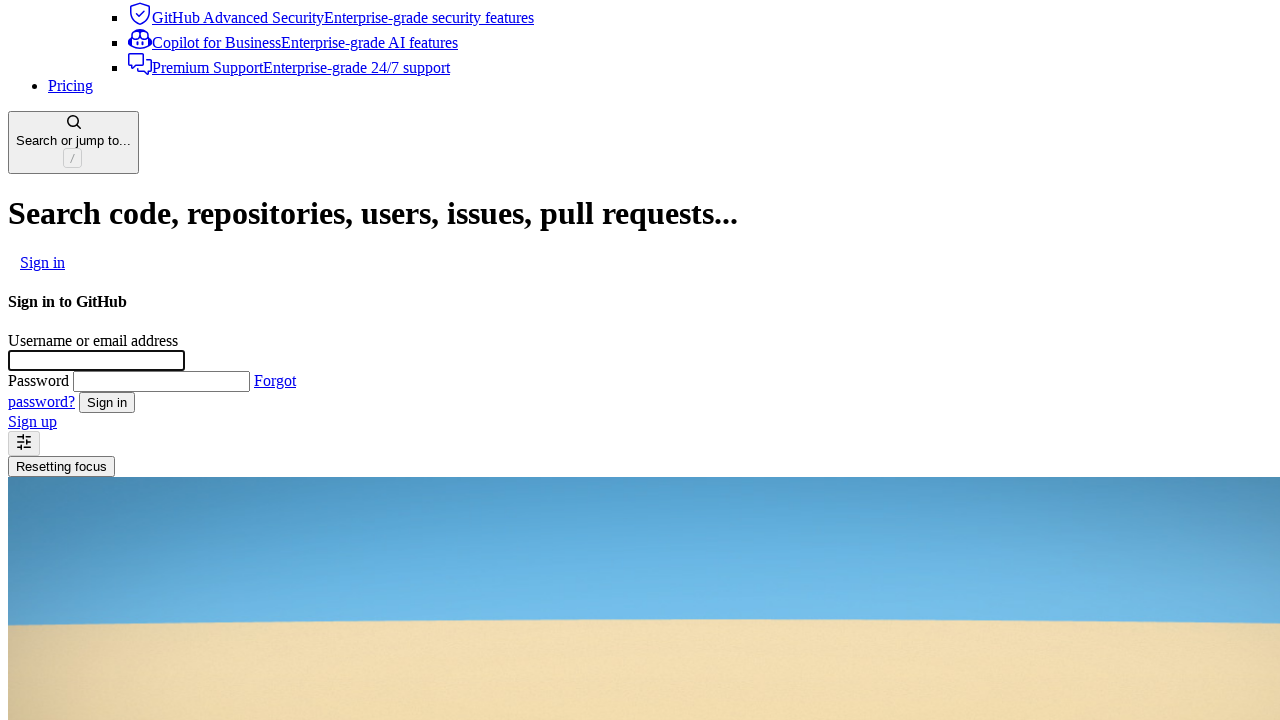

GitHub Actions page fully loaded (networkidle)
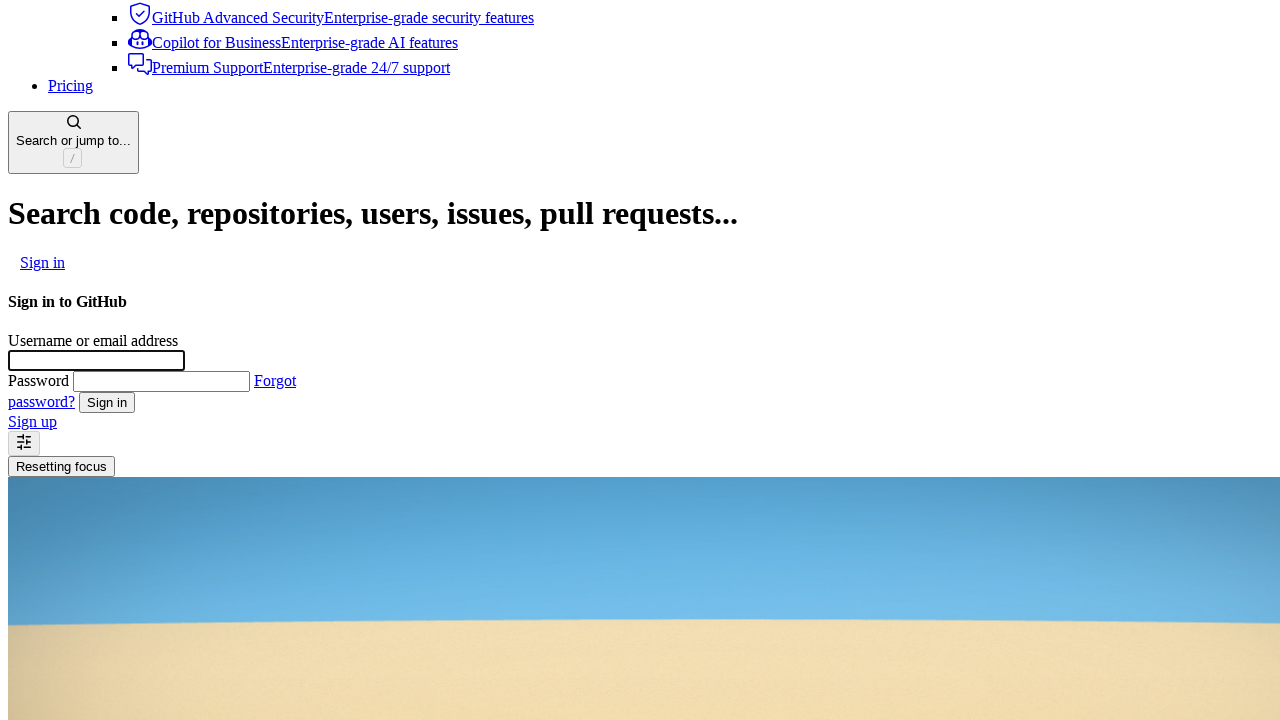

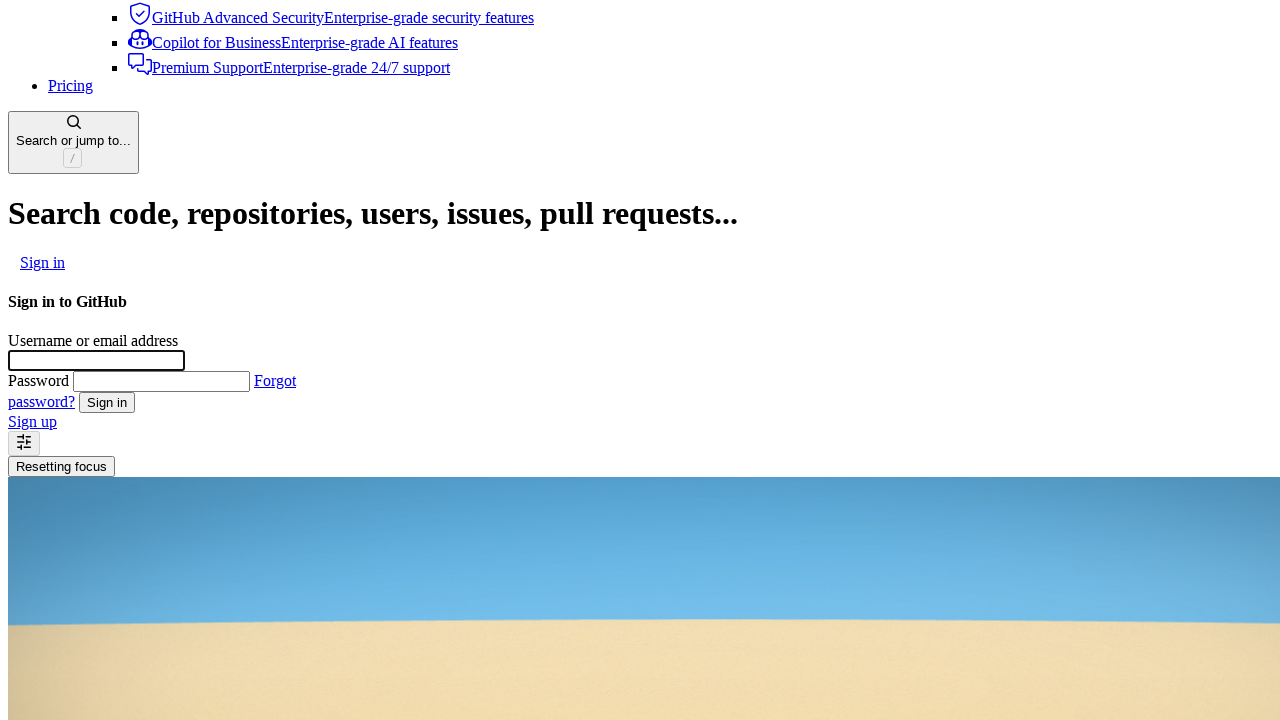